Tests a loading images page by waiting for the spinner to disappear and verifying that images have loaded in the container

Starting URL: https://bonigarcia.dev/selenium-webdriver-java/loading-images.html

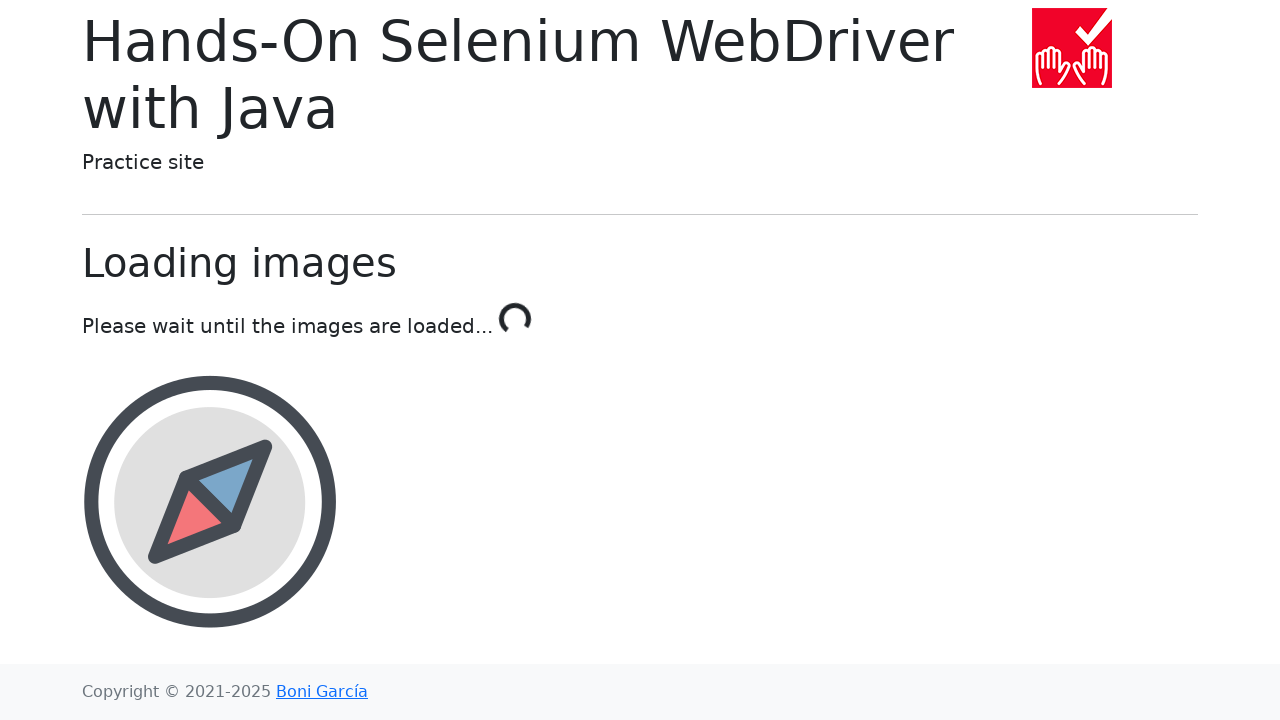

Waited for loading spinner to disappear, indicating images are loading
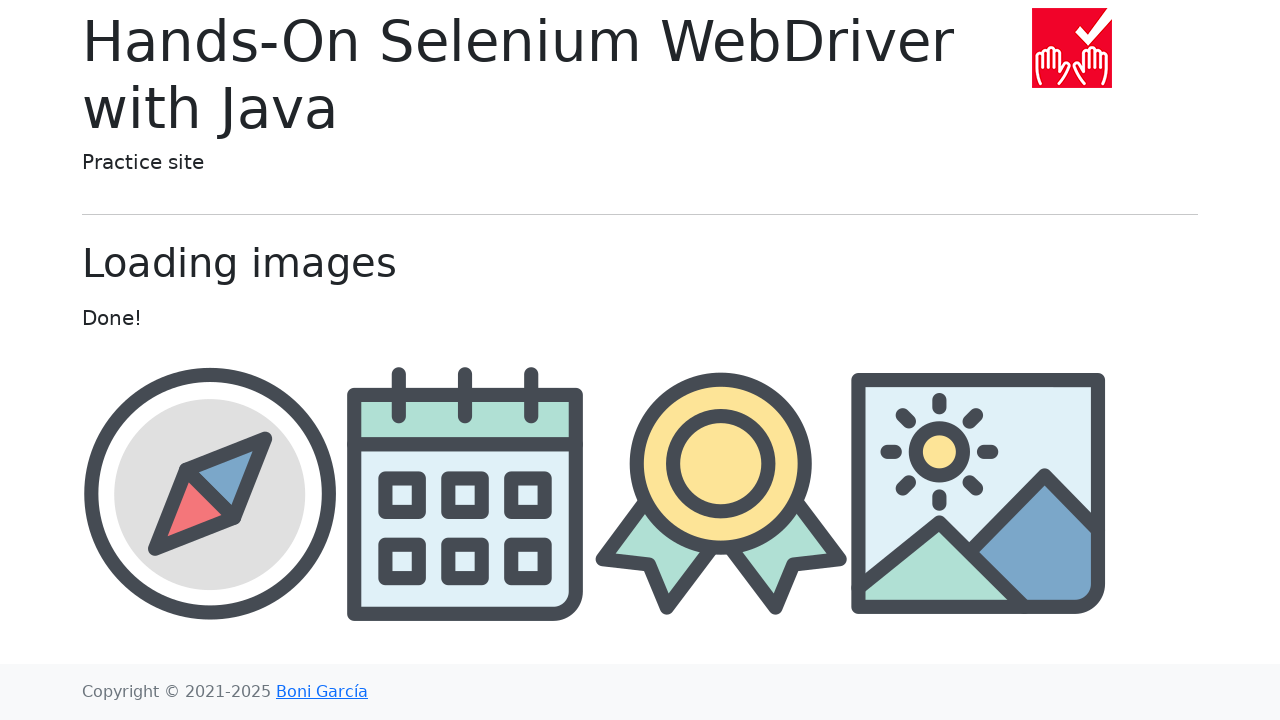

Verified that images are present in the container
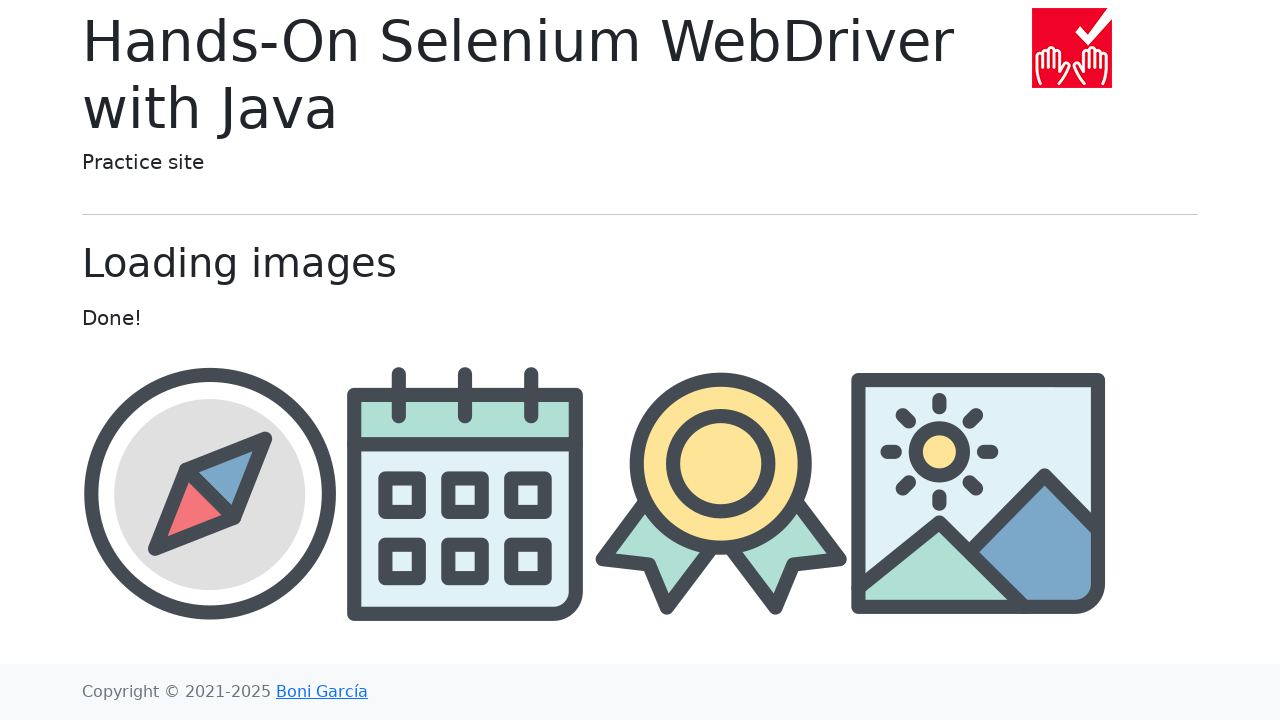

Located all images in the image container
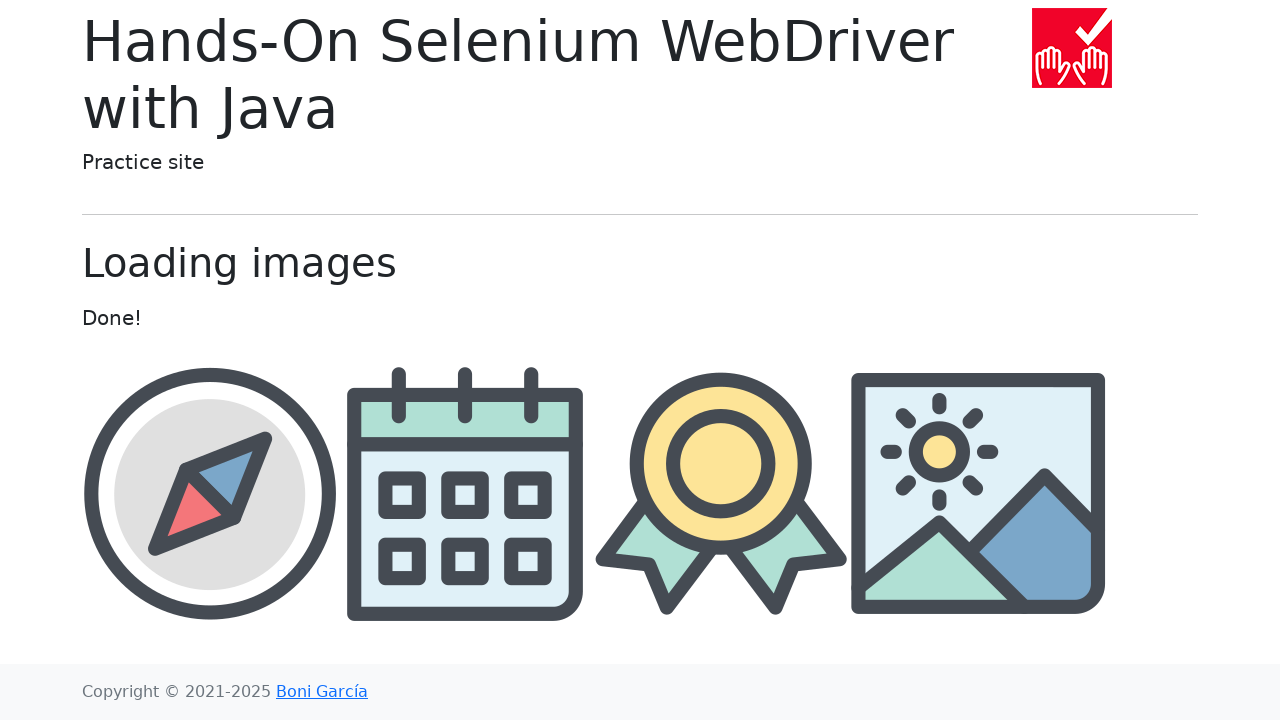

Verified that at least 3 images have loaded and are visible
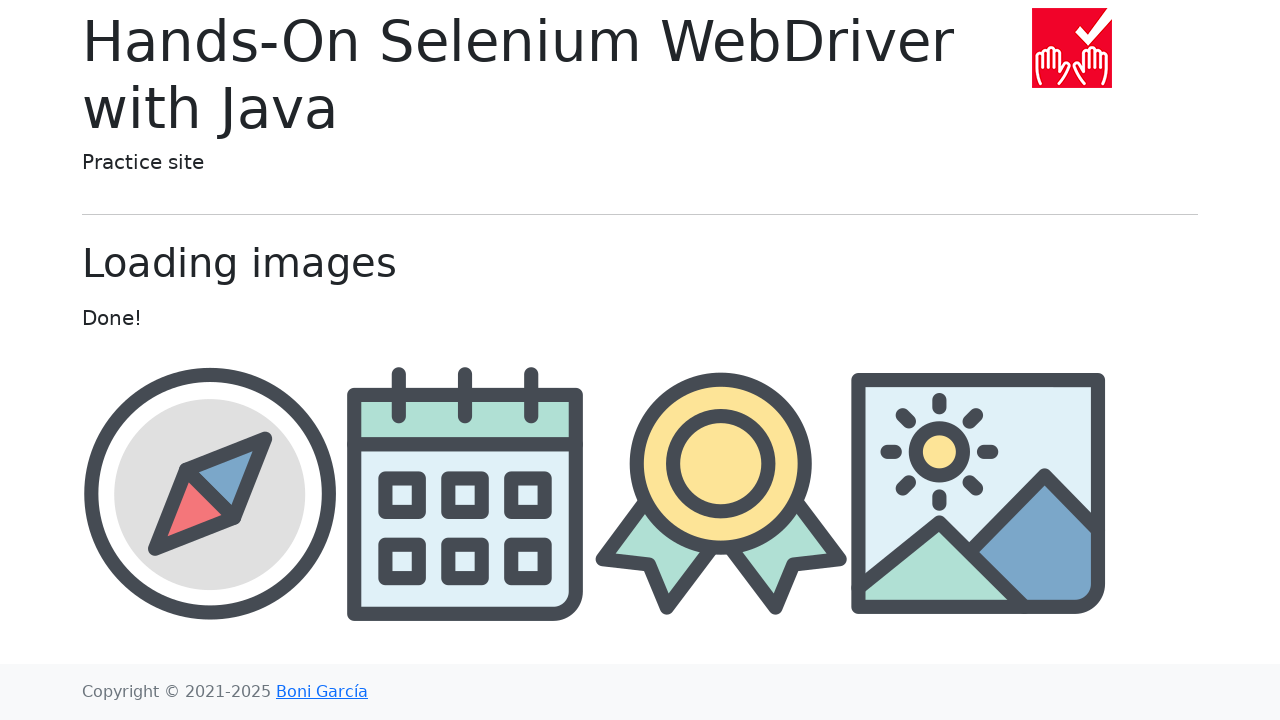

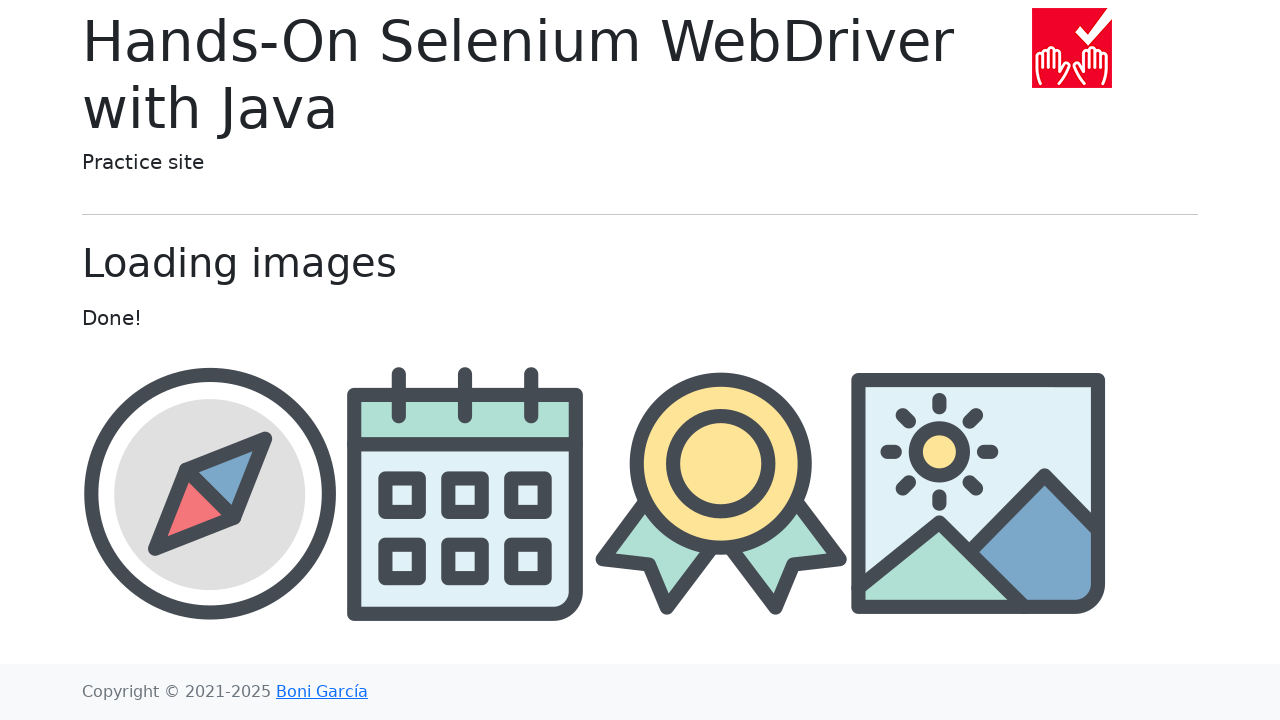